Tests the add/remove elements functionality by clicking the "Add Element" button twice to create two elements, then clicking one delete button and verifying only one element remains.

Starting URL: http://the-internet.herokuapp.com/add_remove_elements/

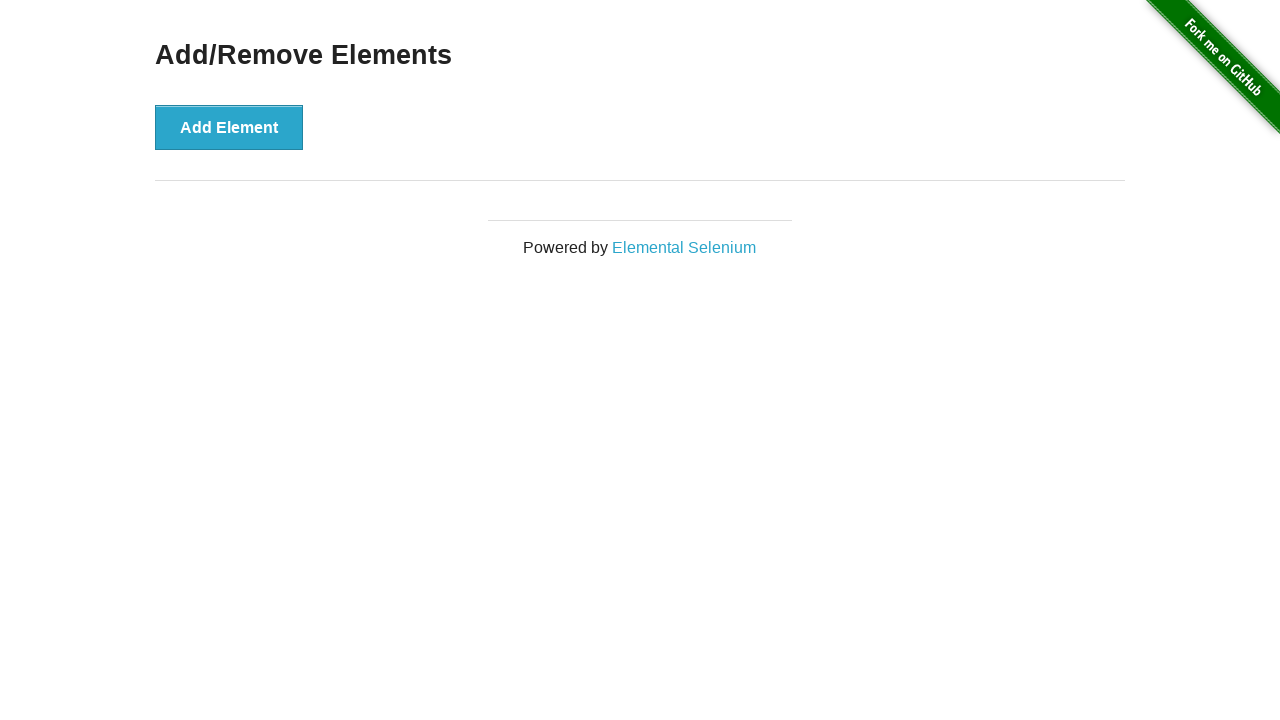

Clicked 'Add Element' button for the first time at (229, 127) on xpath=//*[@onclick='addElement()']
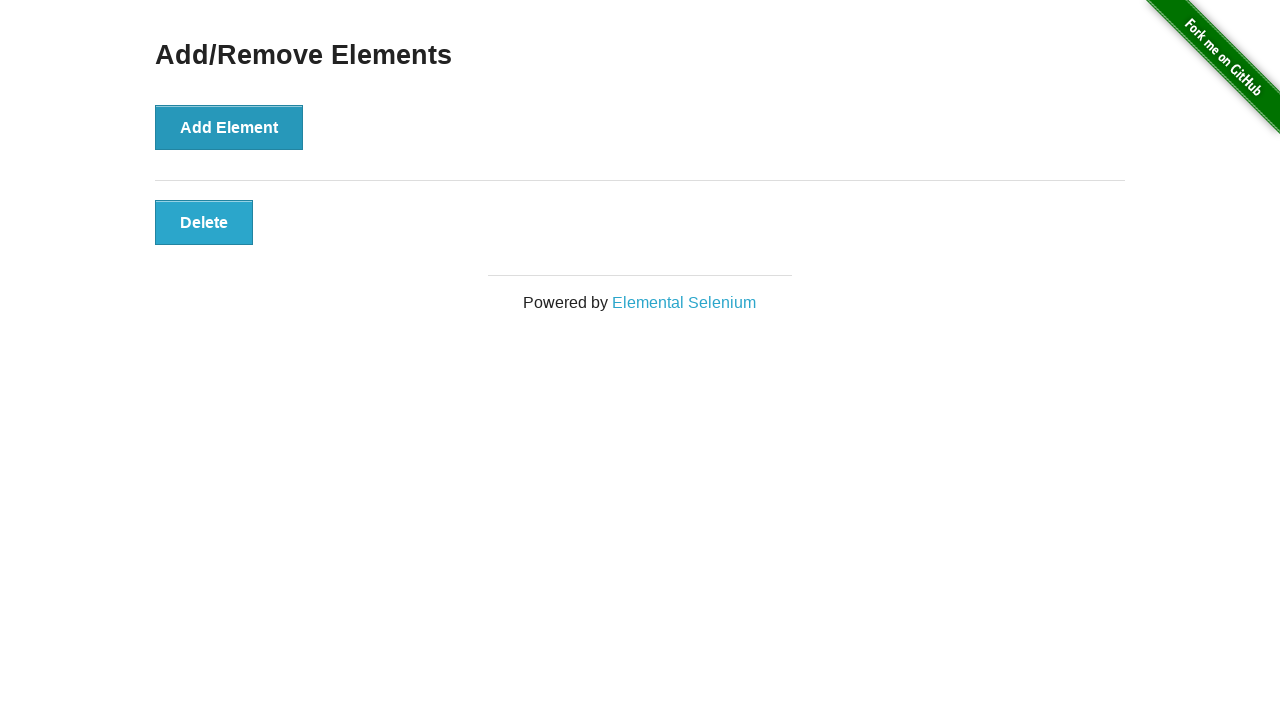

Clicked 'Add Element' button for the second time at (229, 127) on xpath=//*[@onclick='addElement()']
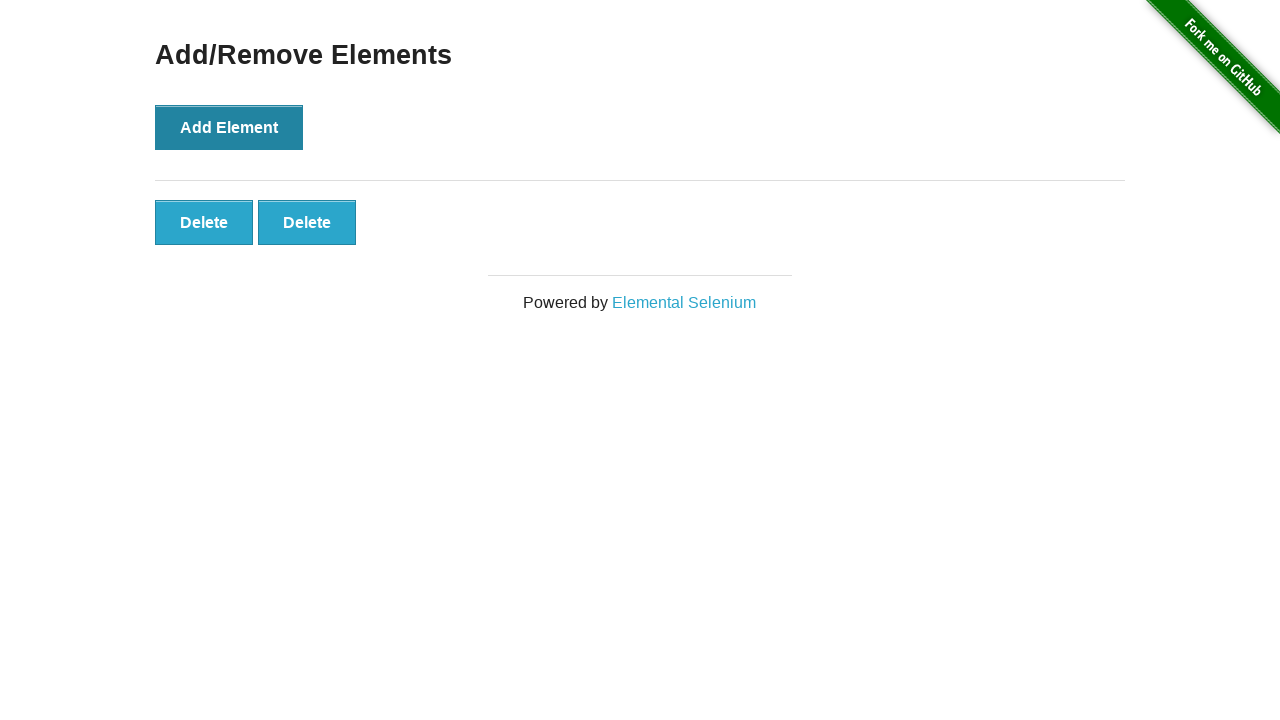

Clicked the first delete button to remove one element at (204, 222) on xpath=//*[@class='added-manually'] >> nth=0
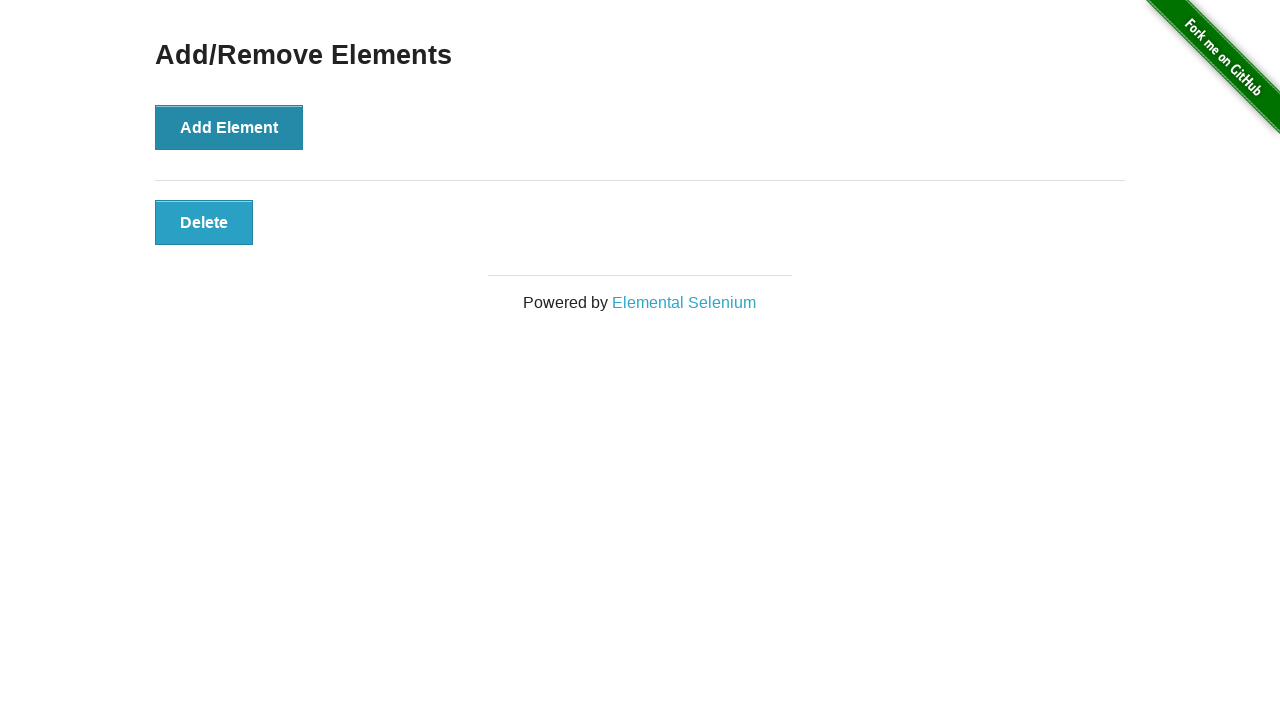

Verified that only one delete button remains
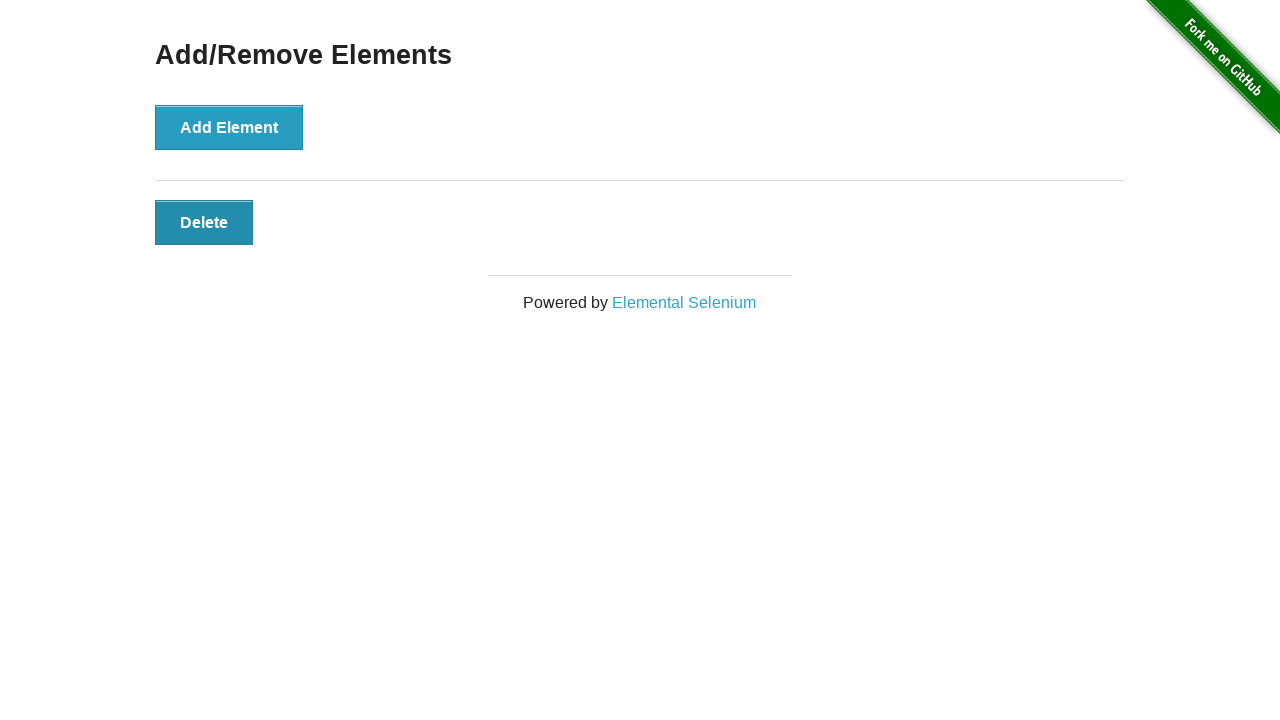

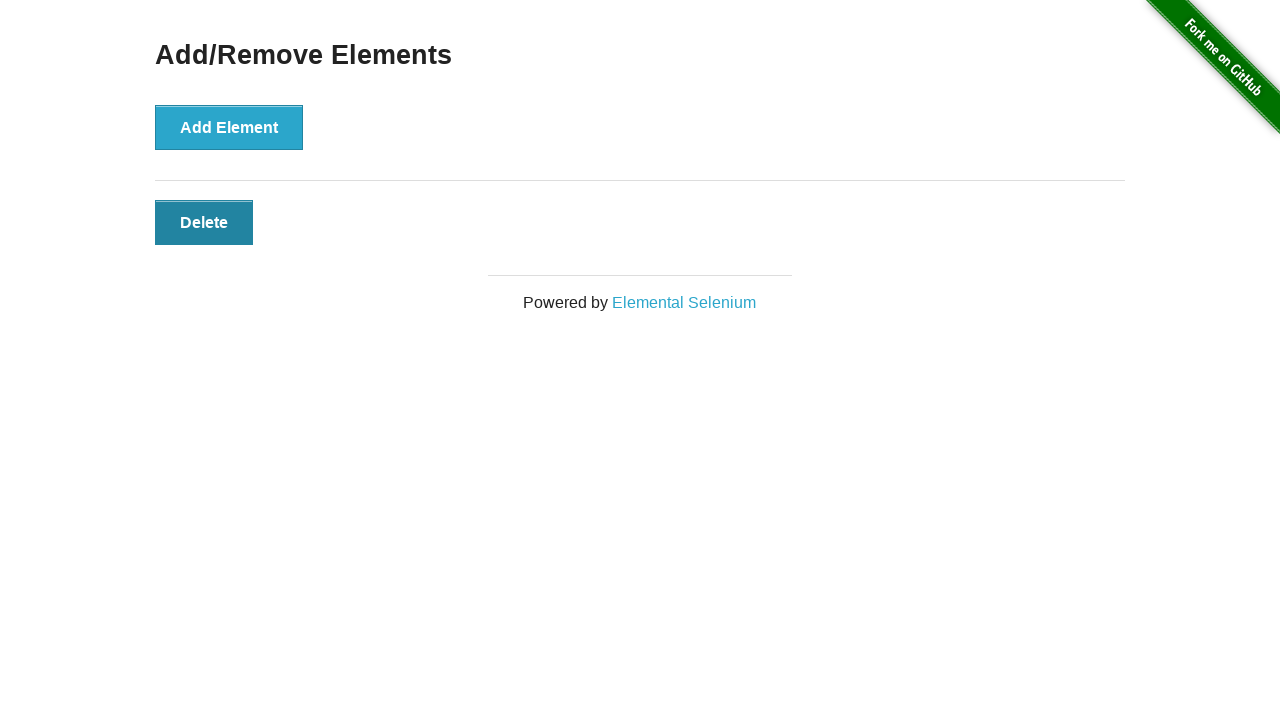